Navigates to the Demoblaze homepage and waits for full page content to load

Starting URL: https://www.demoblaze.com/index.html

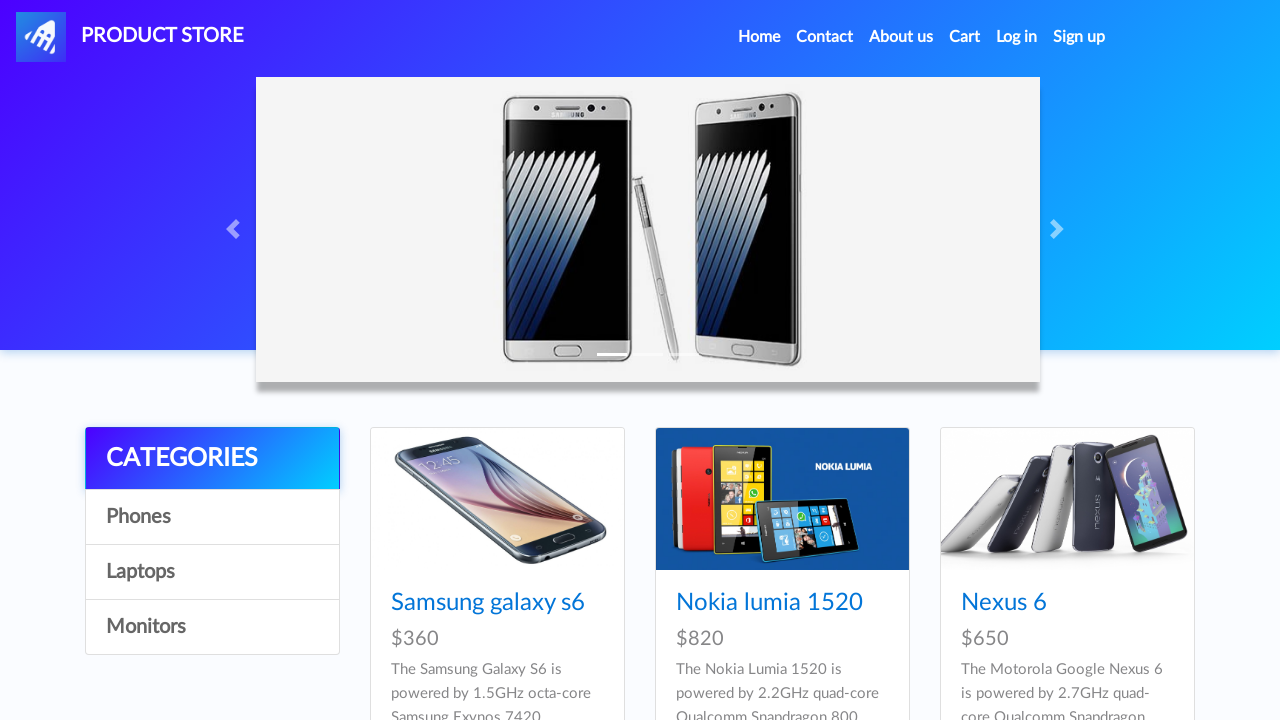

Waited for page network to become idle - full page content loaded
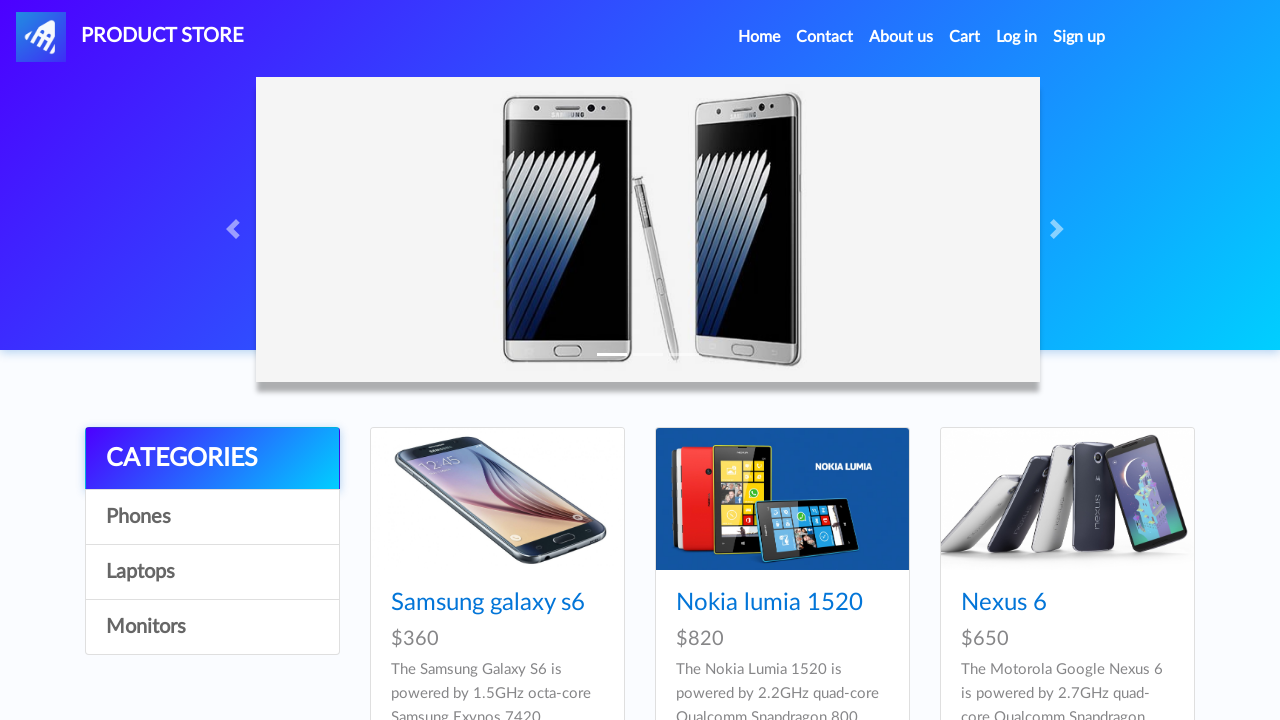

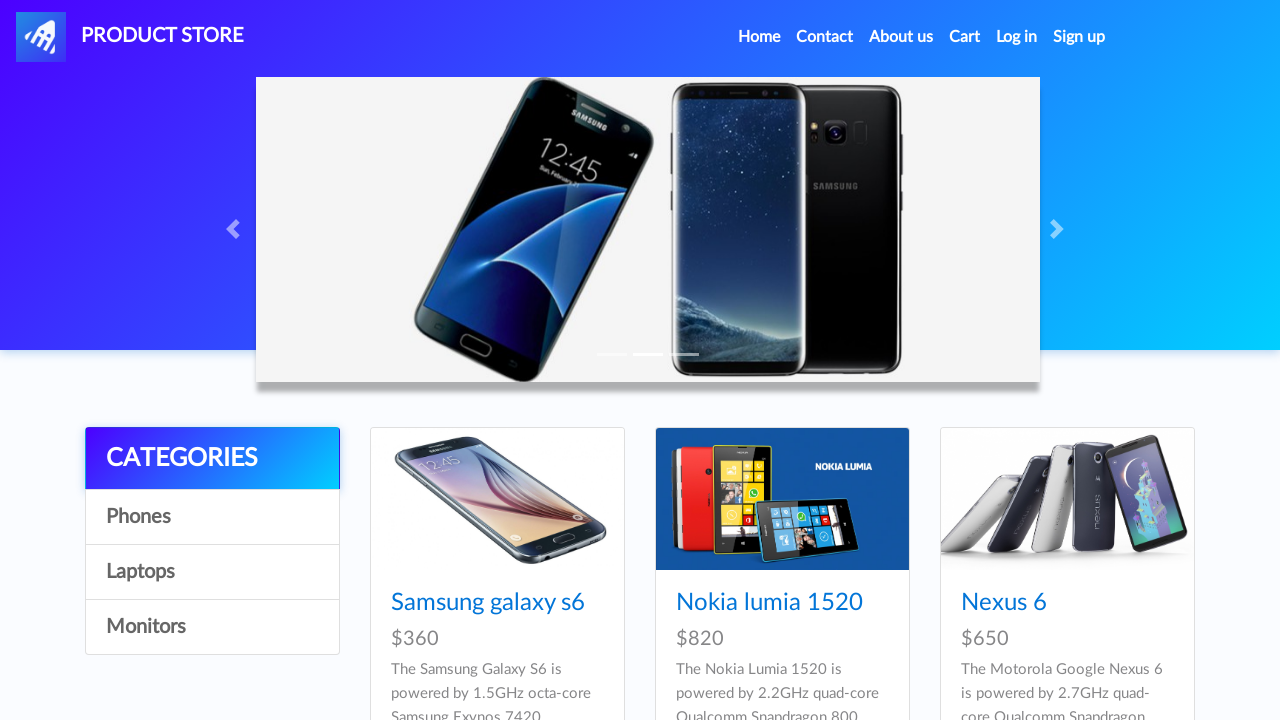